Tests clicking on the Yandex logo to navigate to Yandex/Dzen

Starting URL: https://qa-scooter.praktikum-services.ru/

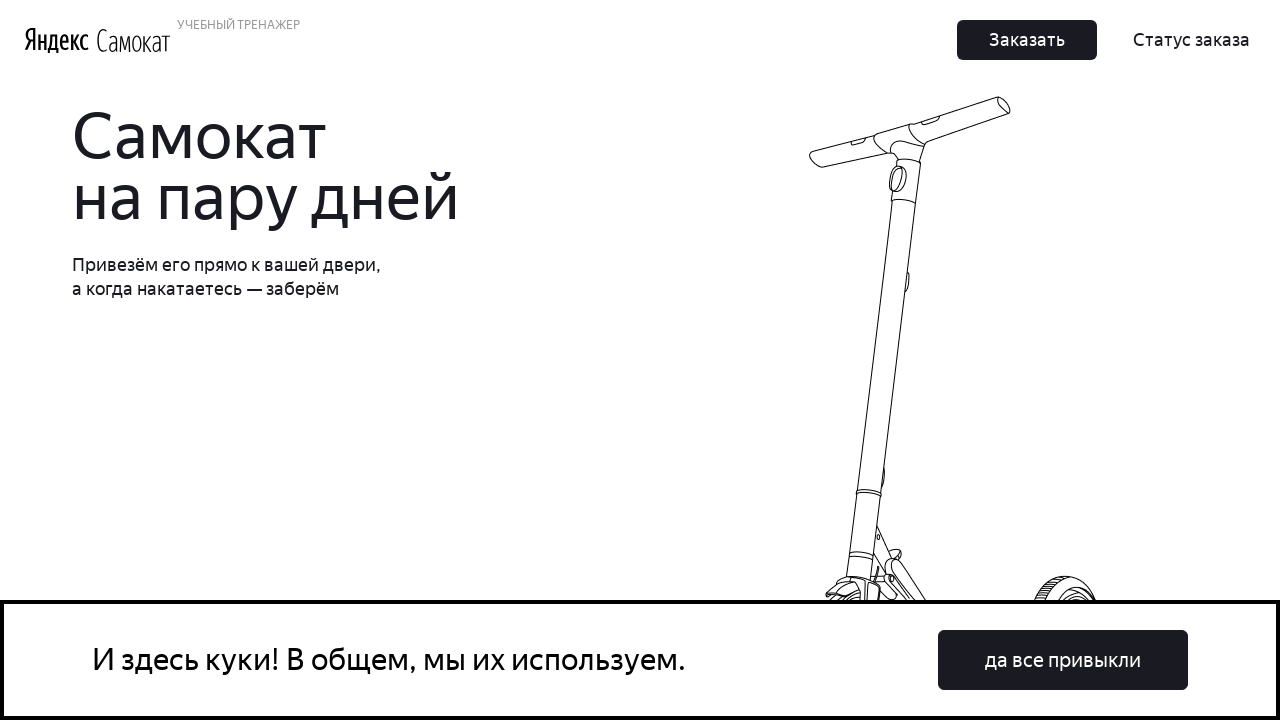

Clicked Yandex logo link at (56, 40) on xpath=//a[@href="//yandex.ru"]
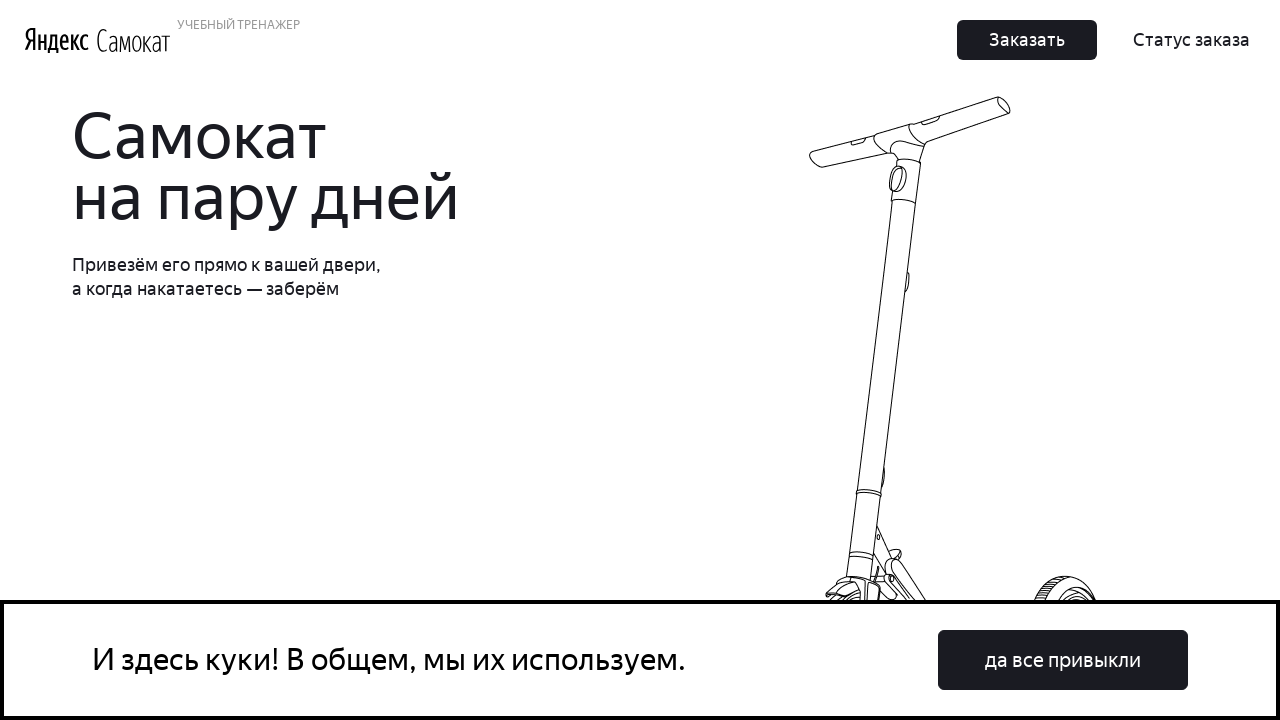

New page opened from Yandex logo click
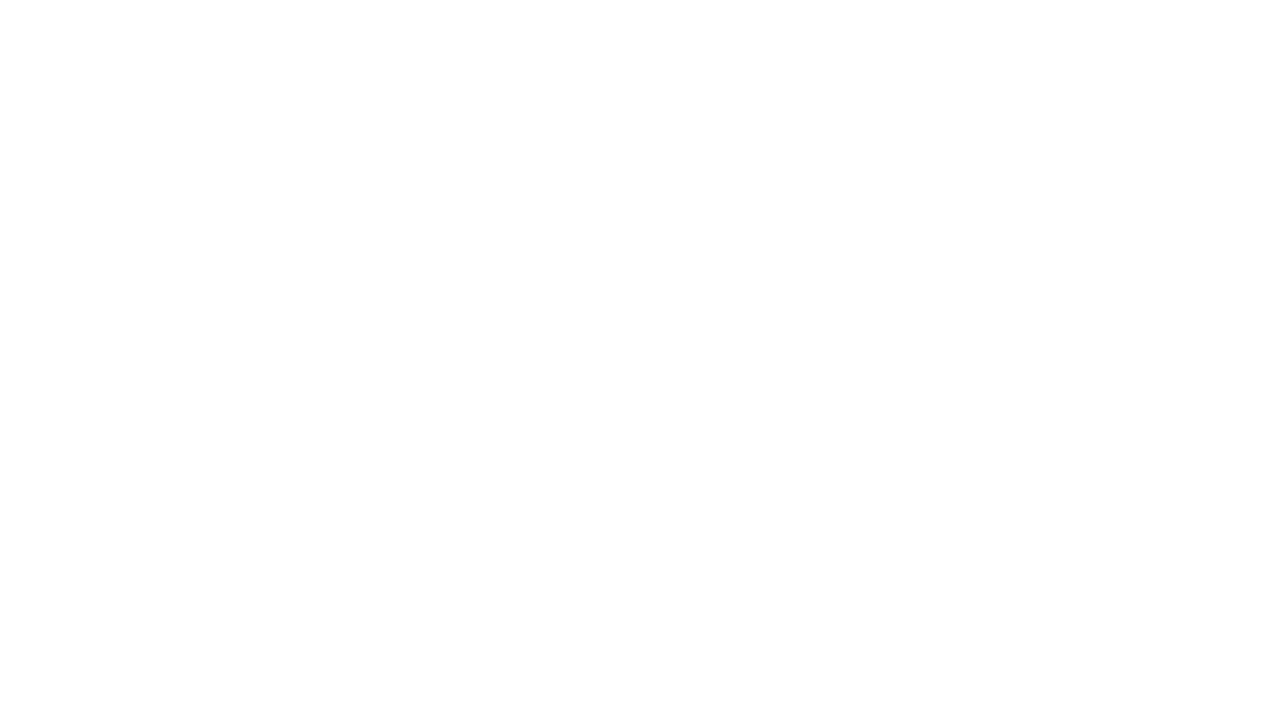

New Yandex/Dzen page loaded successfully
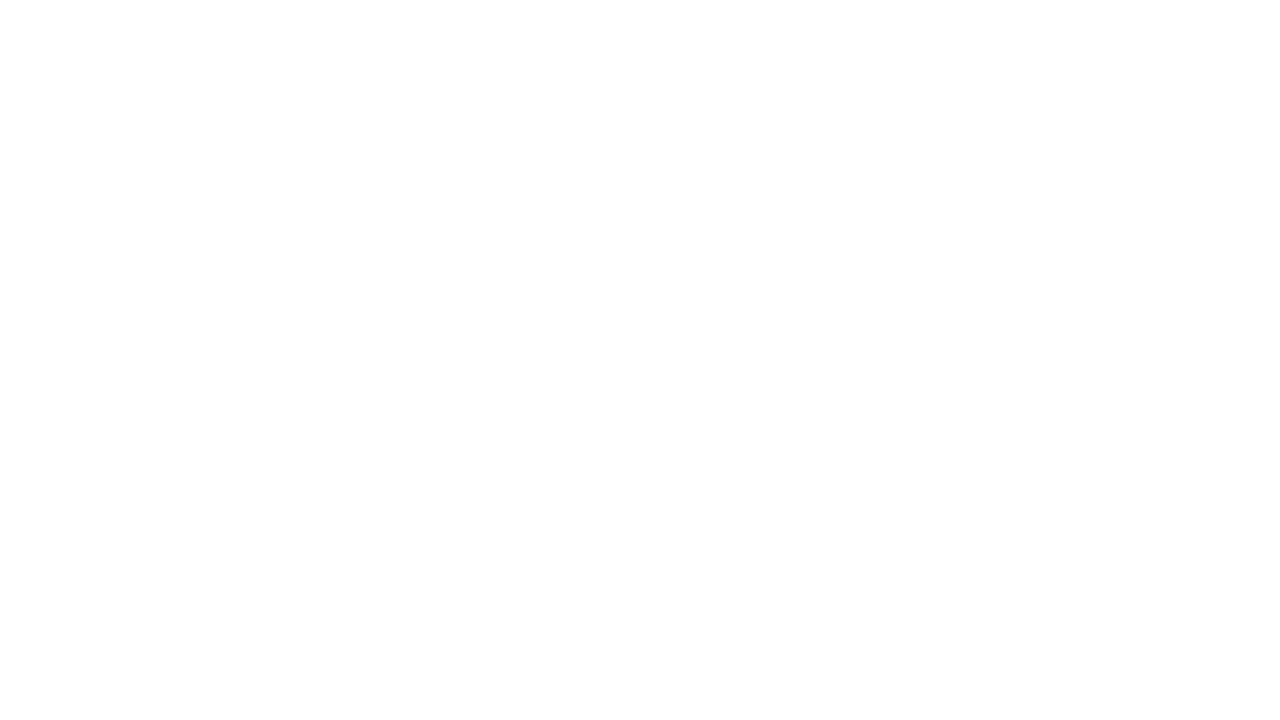

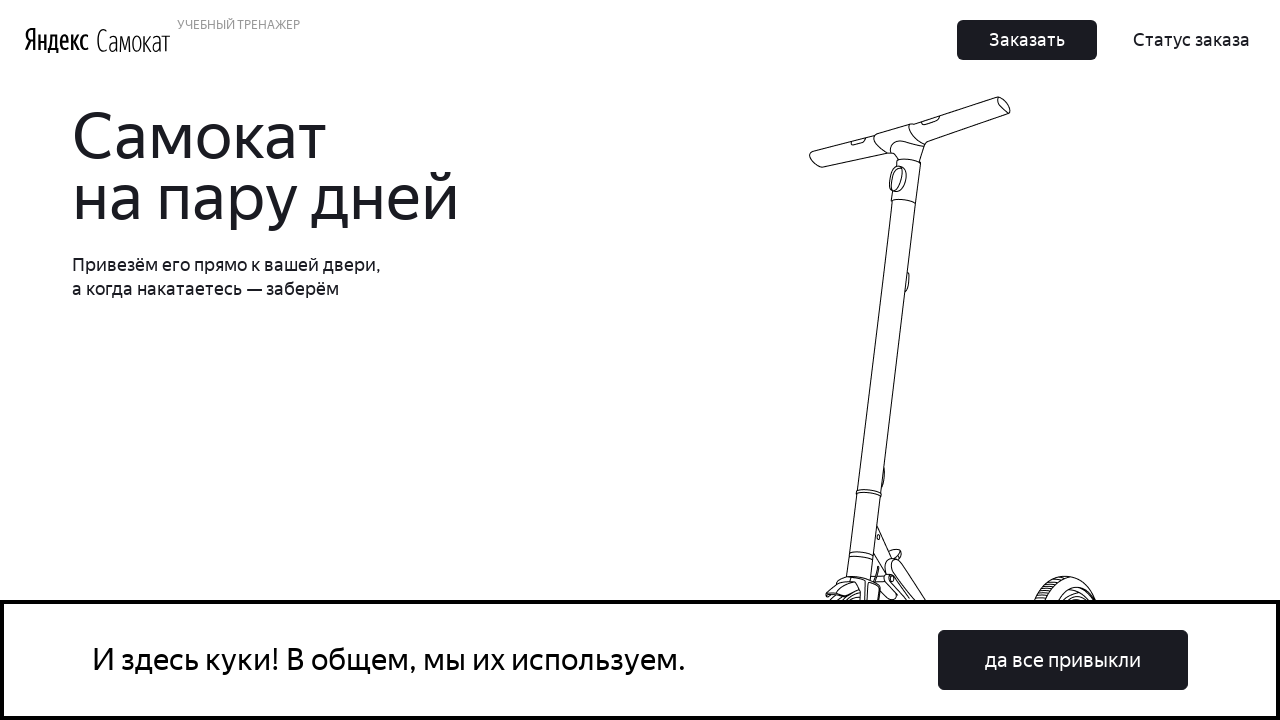